Tests the Radio Button functionality on DemoQA by navigating to the Radio Button section and clicking on the "Yes" radio button option to verify it can be selected.

Starting URL: https://demoqa.com/radio-button

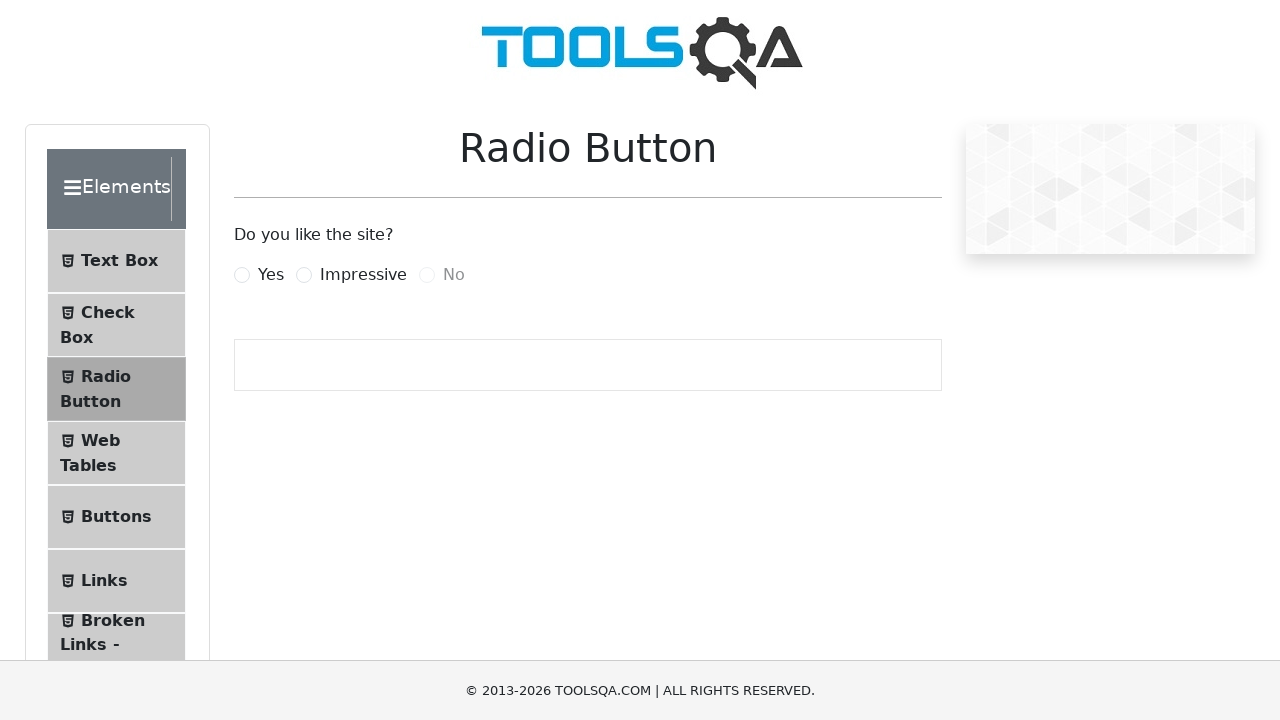

Clicked on the Radio Button section in the sidebar at (116, 389) on #item-2
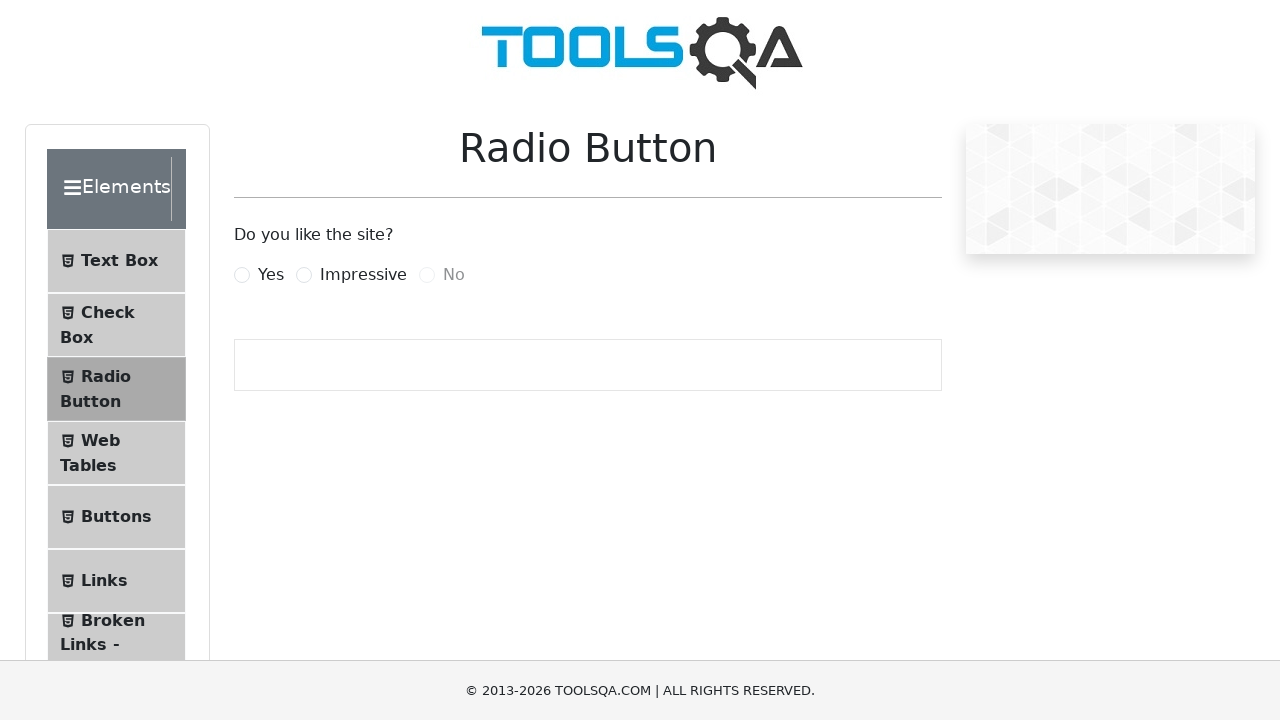

Clicked on the 'Yes' radio button option at (271, 275) on label[for='yesRadio']
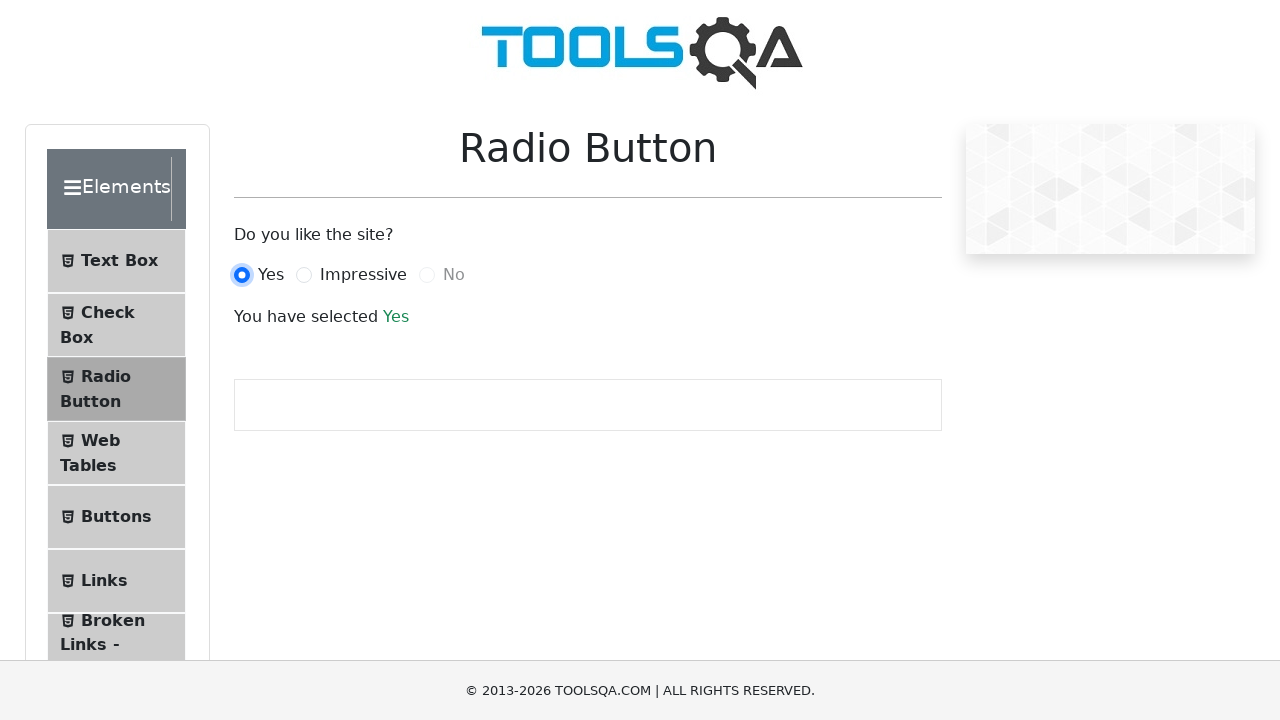

Verified that the 'Yes' radio button is selected by confirming the success message appeared
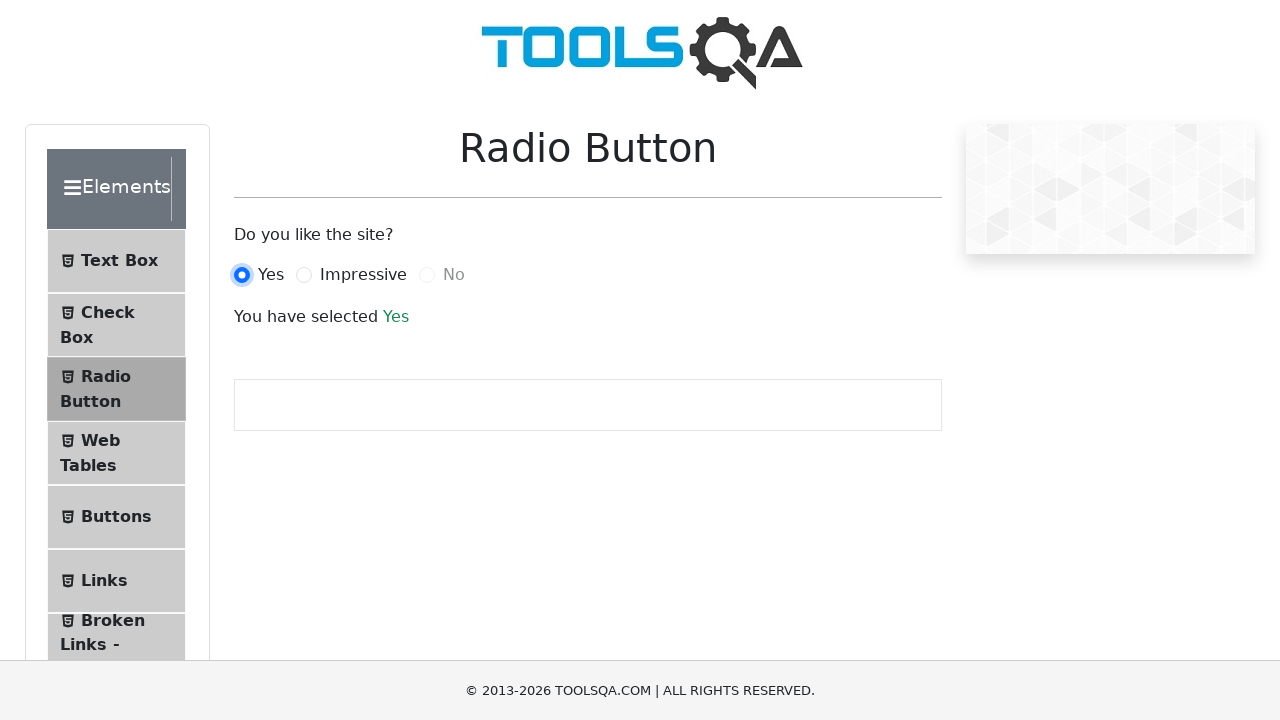

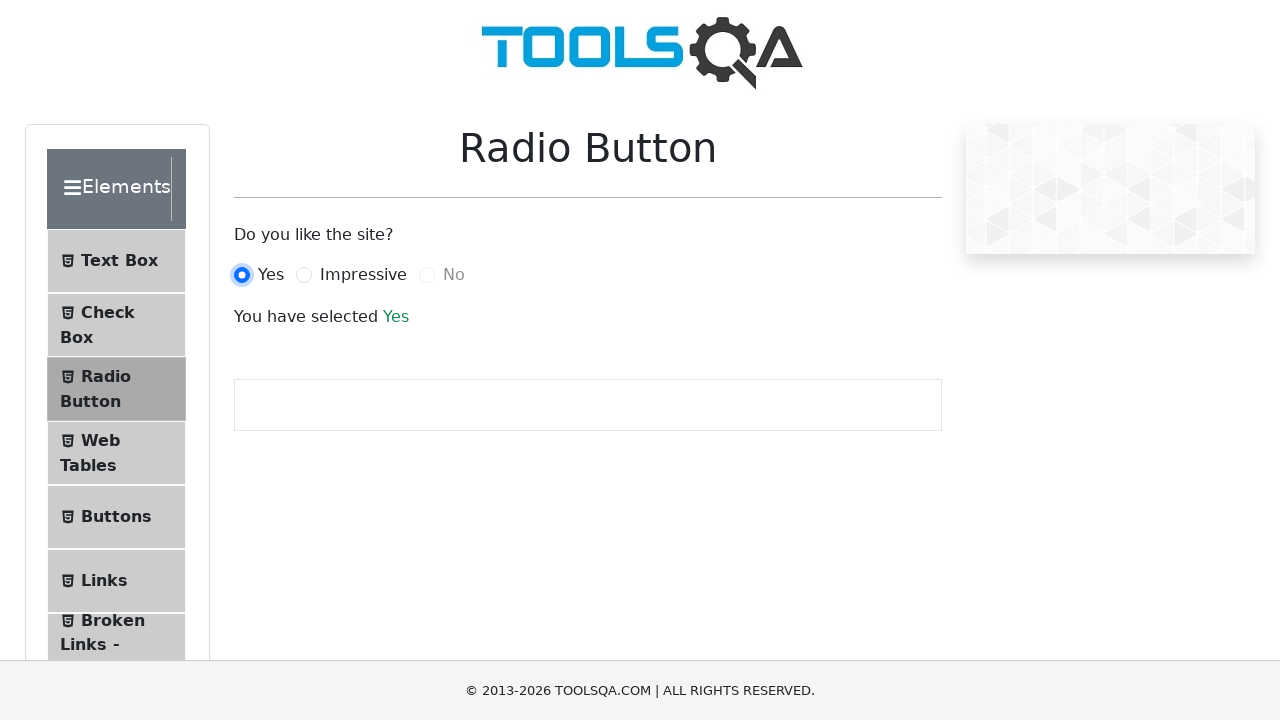